Tests opening a new browser tab by clicking a link that triggers a popup window

Starting URL: https://the-internet.herokuapp.com/windows

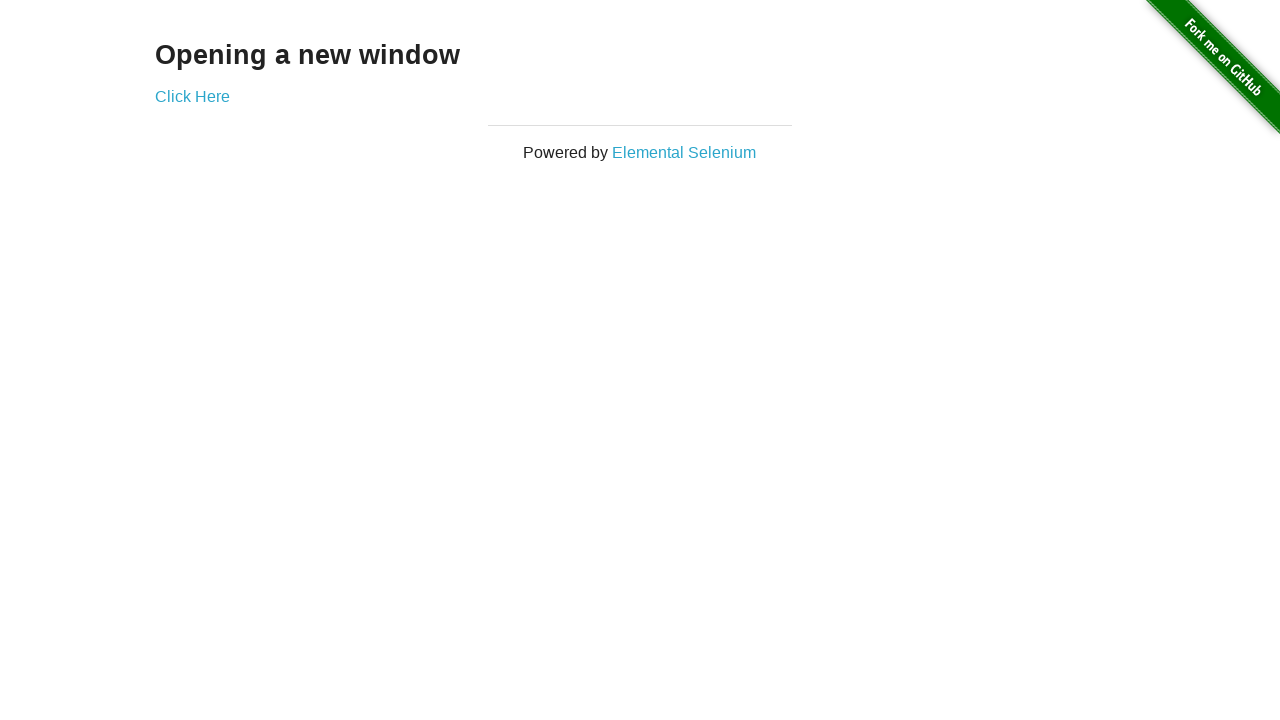

Clicked 'Click Here' link to open new tab/window at (192, 96) on internal:role=link[name="Click Here"i]
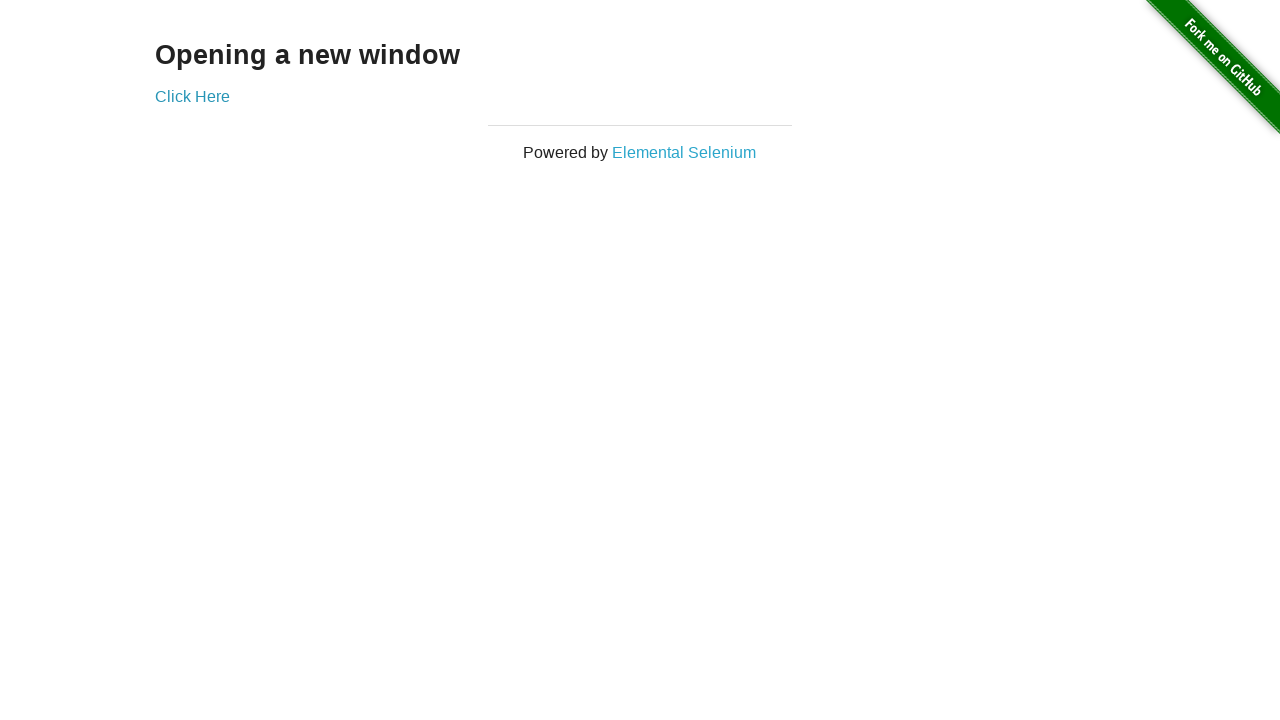

New page/tab opened and captured
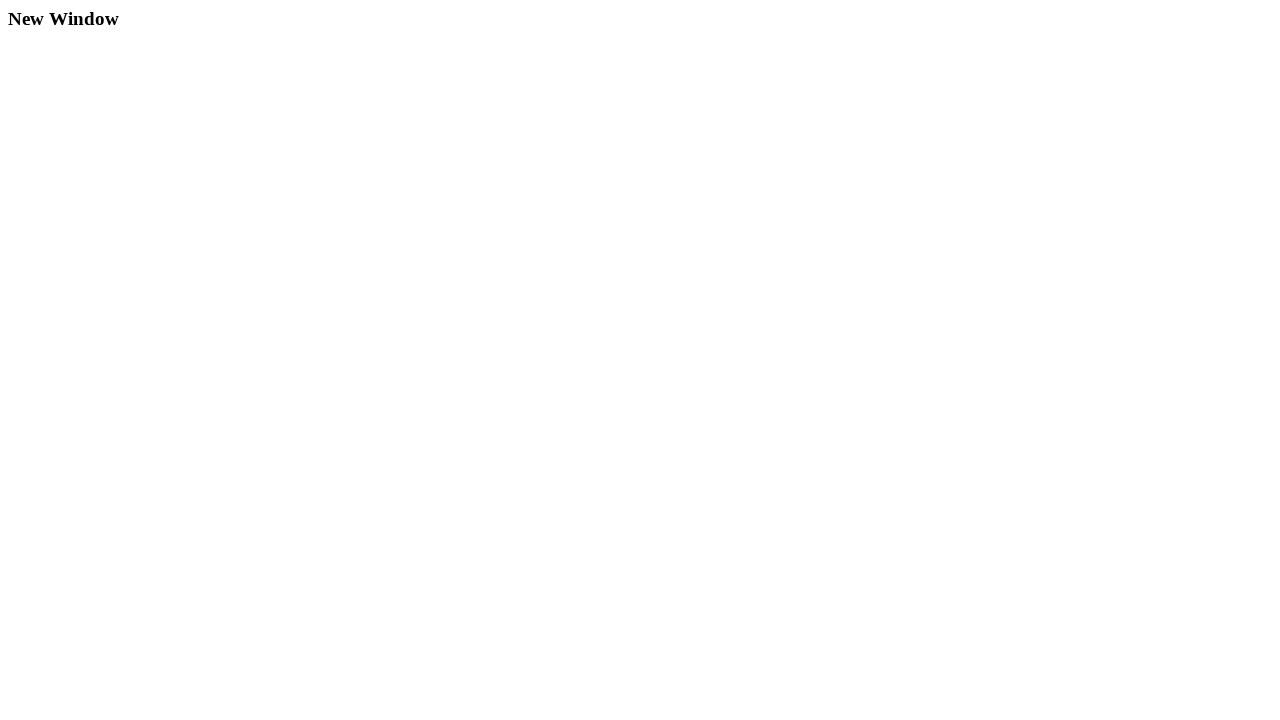

New page finished loading
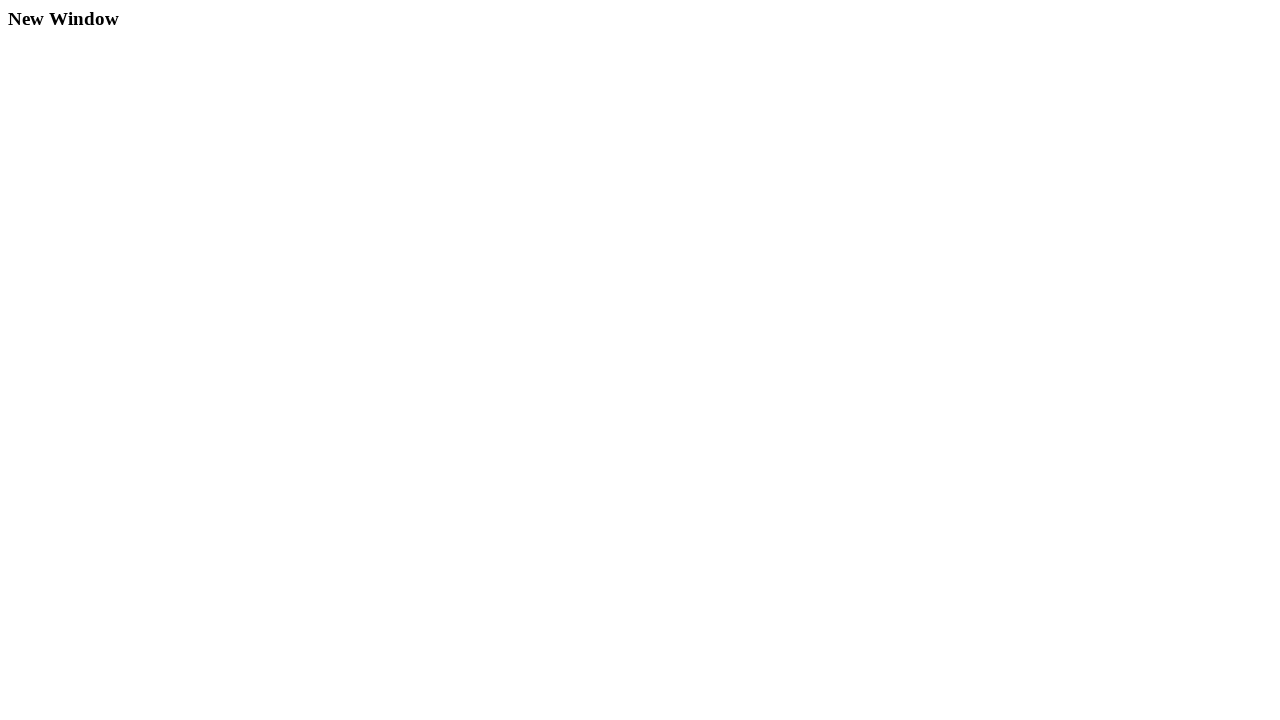

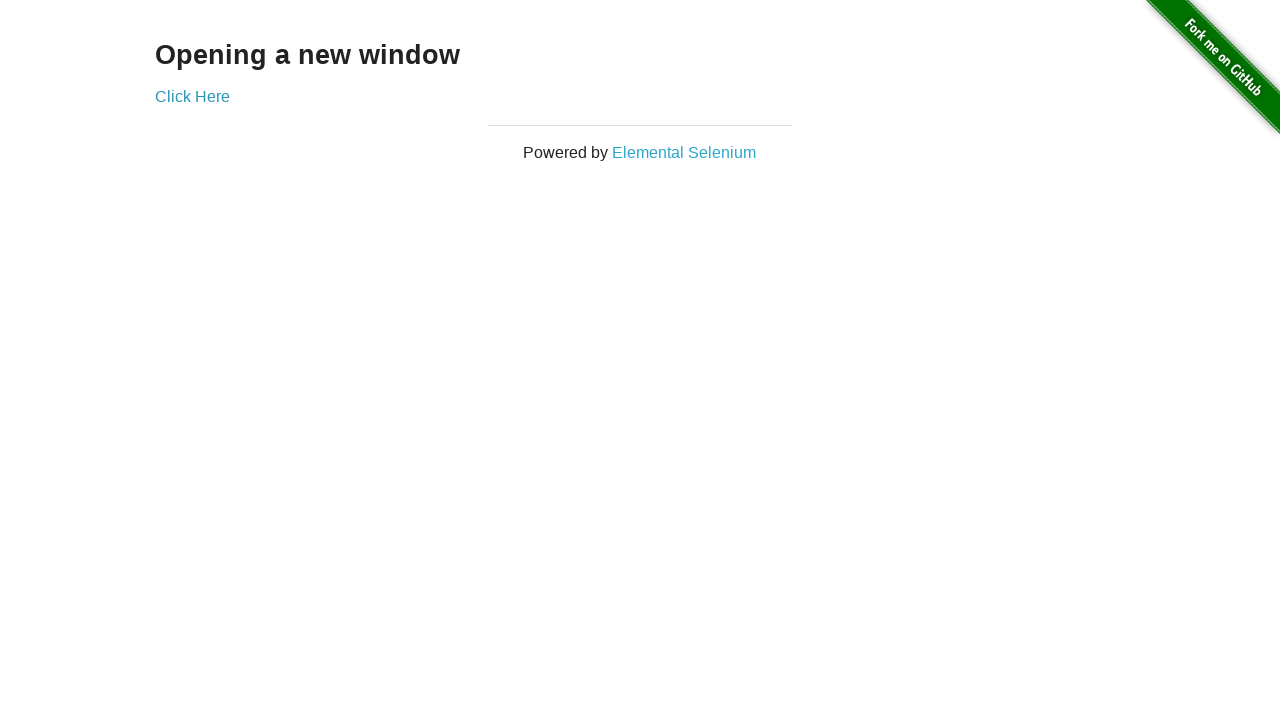